Simple test that navigates to Hepsiburada (Turkish e-commerce site) and waits for the page to load

Starting URL: https://hepsiburada.com

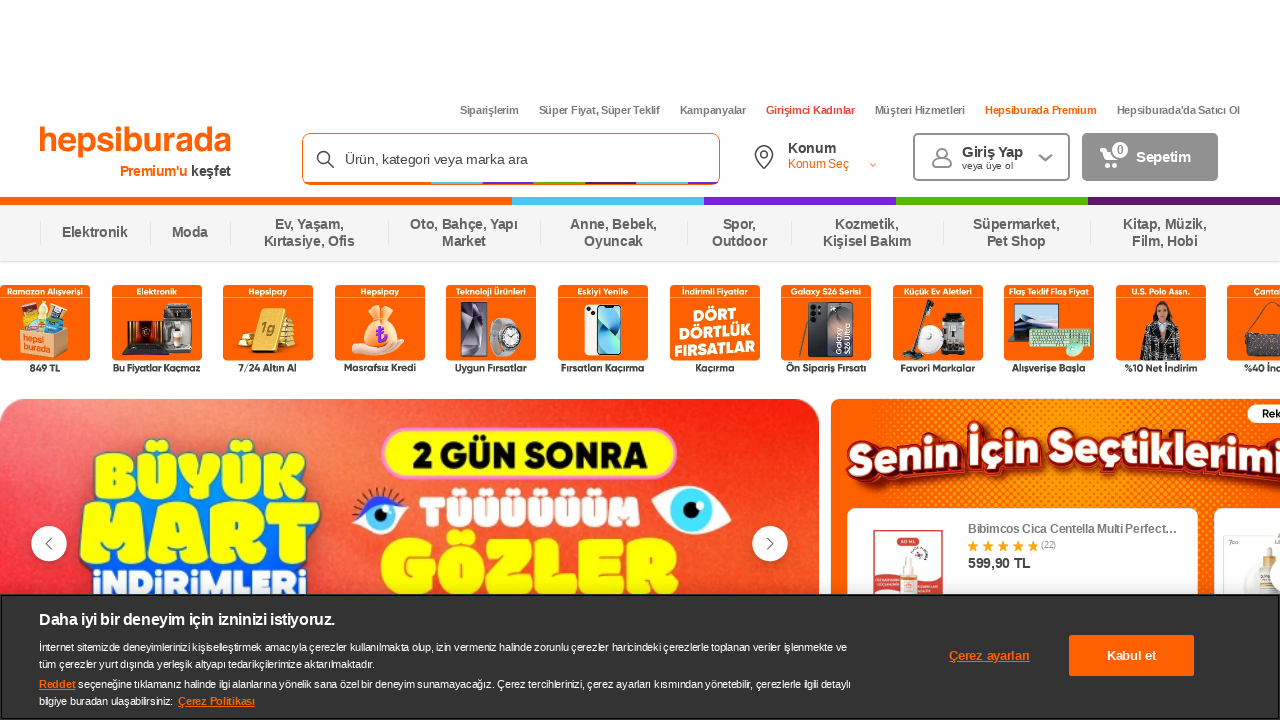

Navigated to Hepsiburada homepage
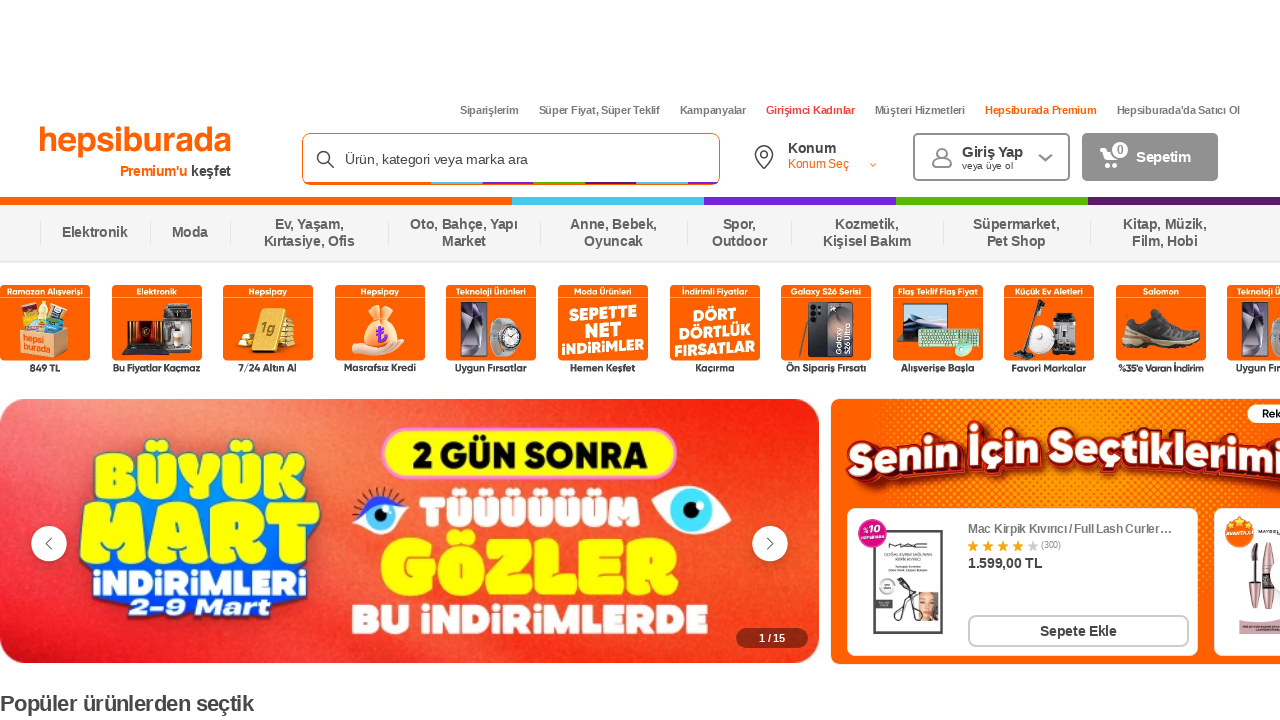

Page DOM content loaded
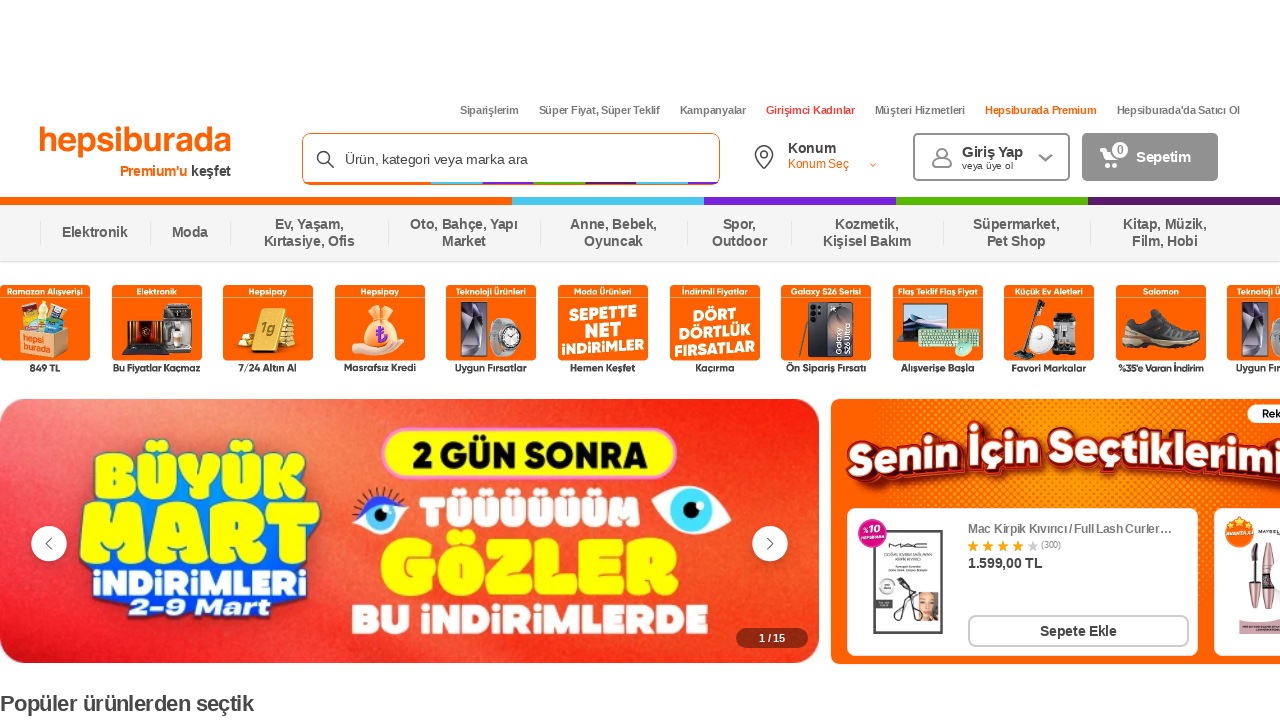

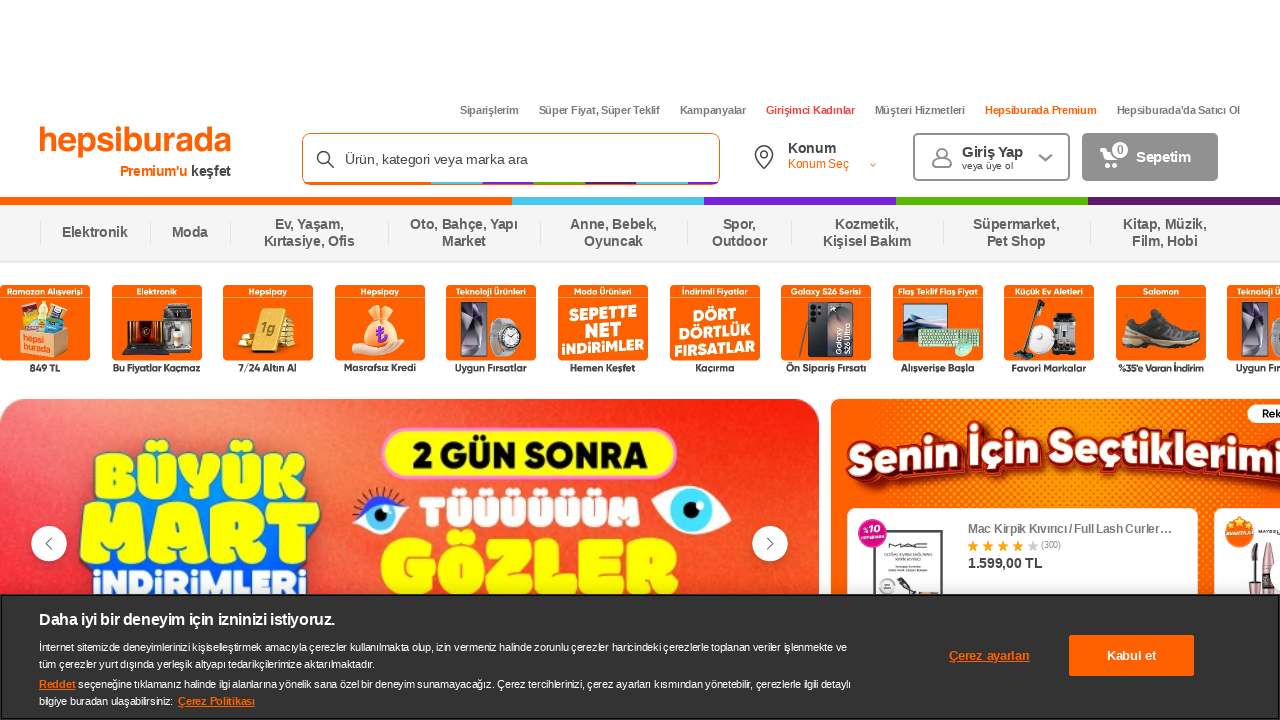